Tests tooltip functionality by retrieving the title attribute of a text field and verifying it matches the expected tooltip text

Starting URL: https://demoqa.com/tool-tips/

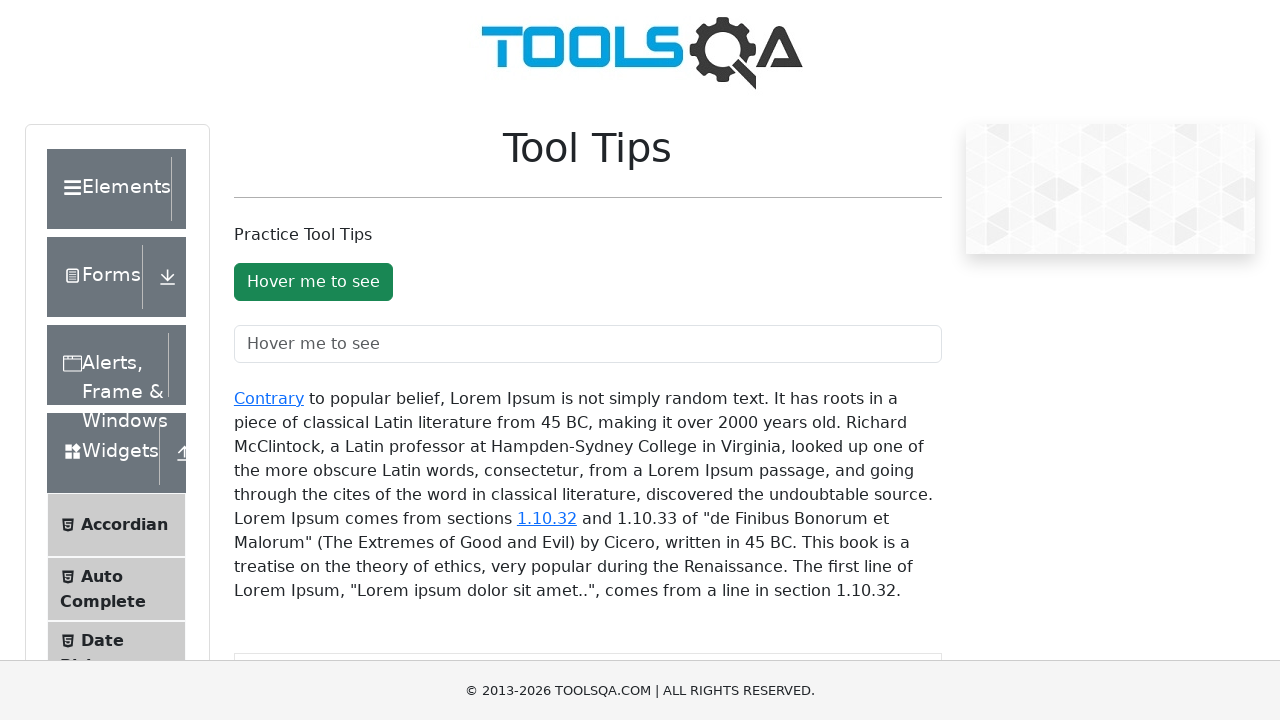

Navigated to tooltip demo page
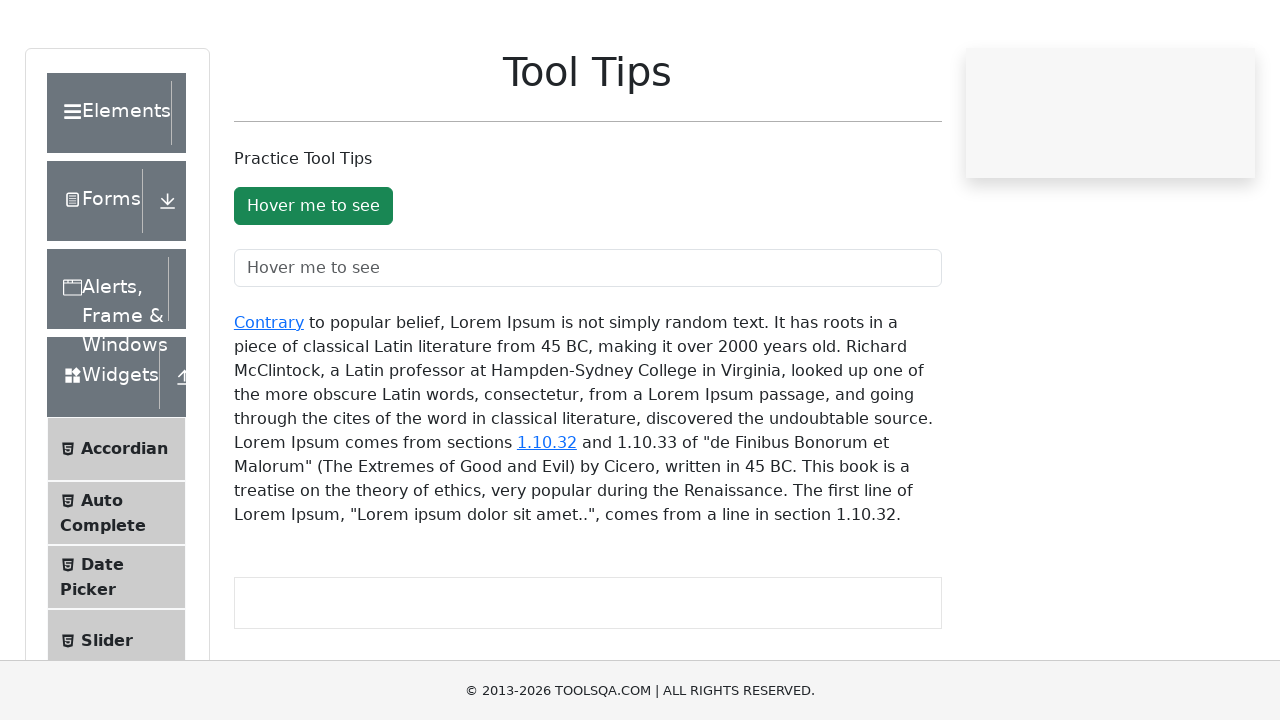

Located the text field element with ID 'toolTipTextField'
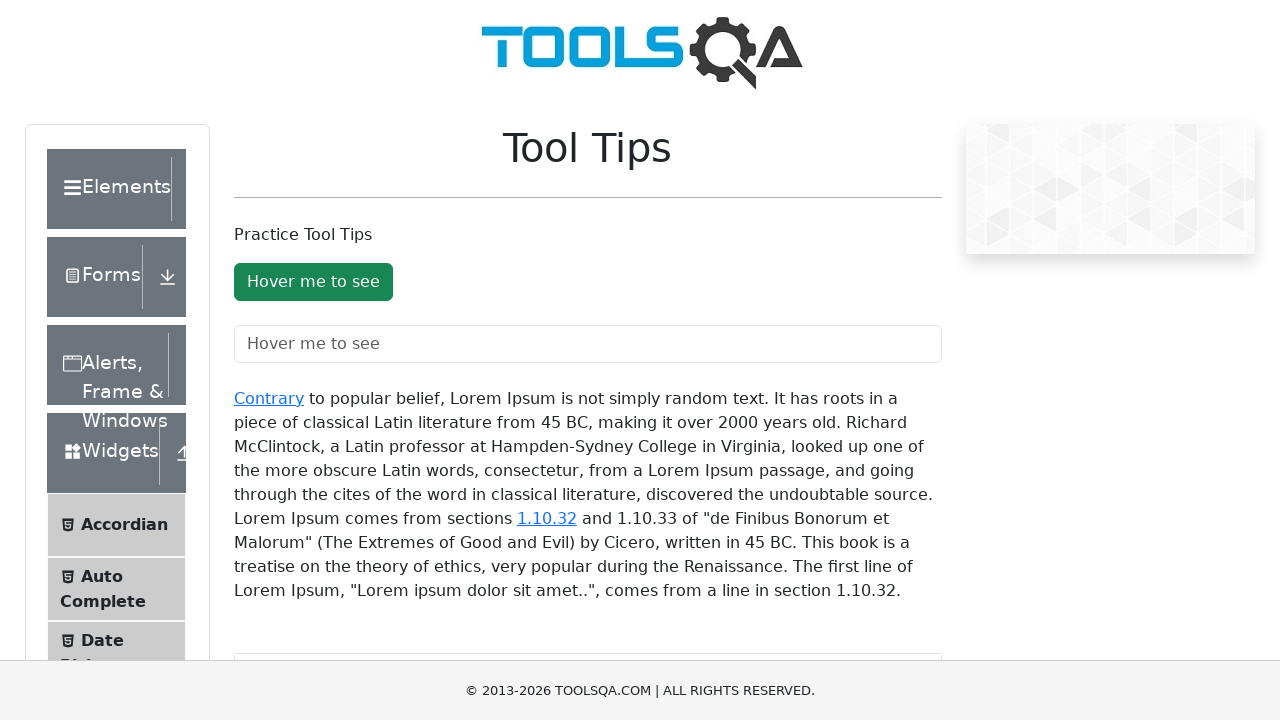

Retrieved tooltip text from title attribute
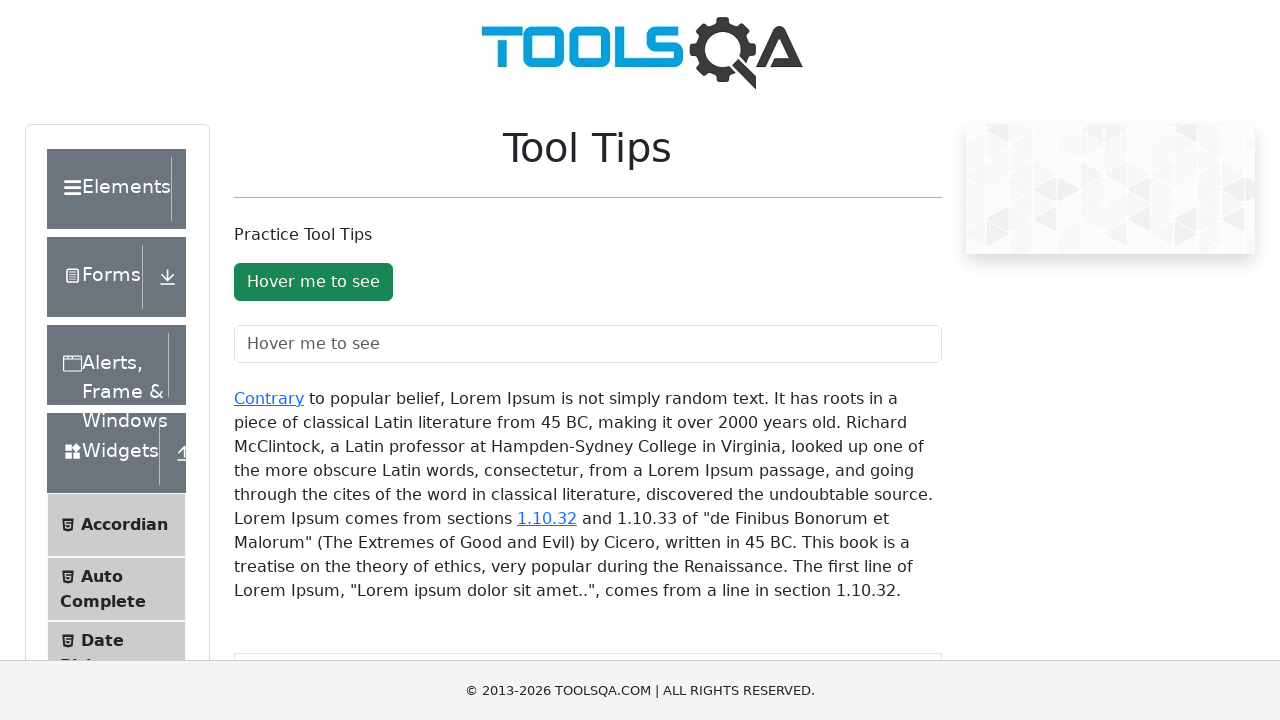

Tooltip verification failed - tooltip does not match expected value
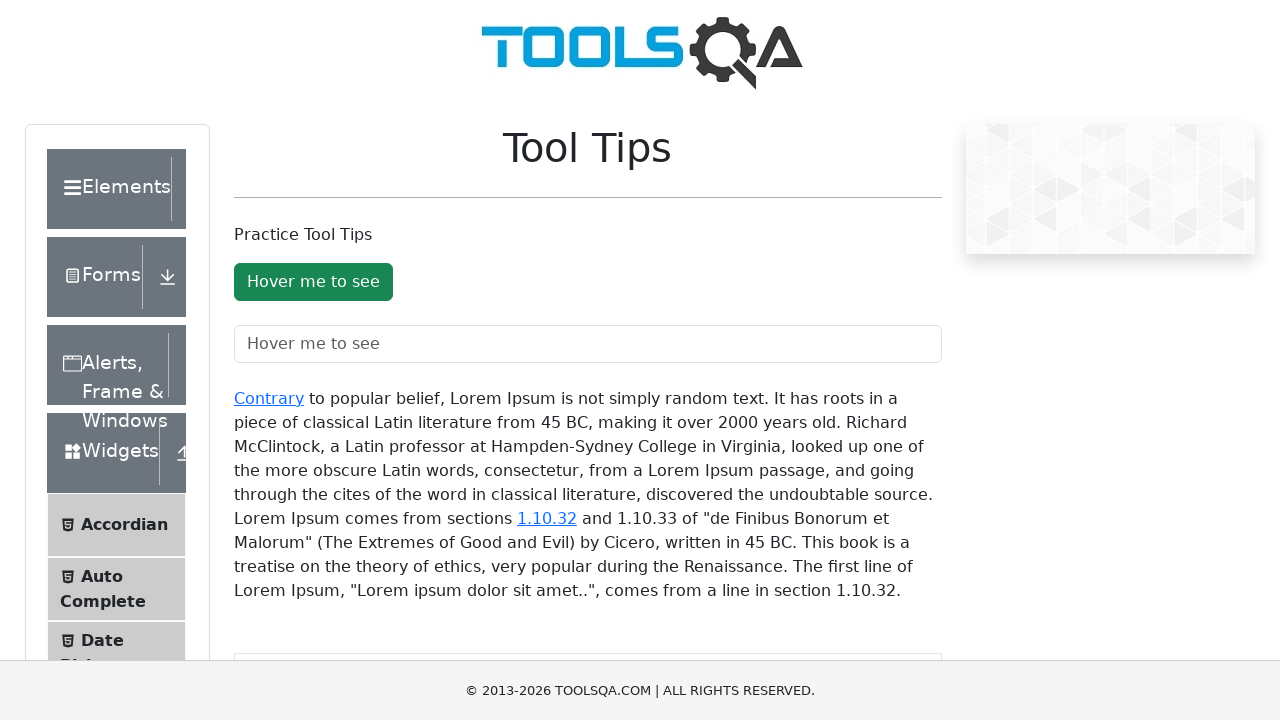

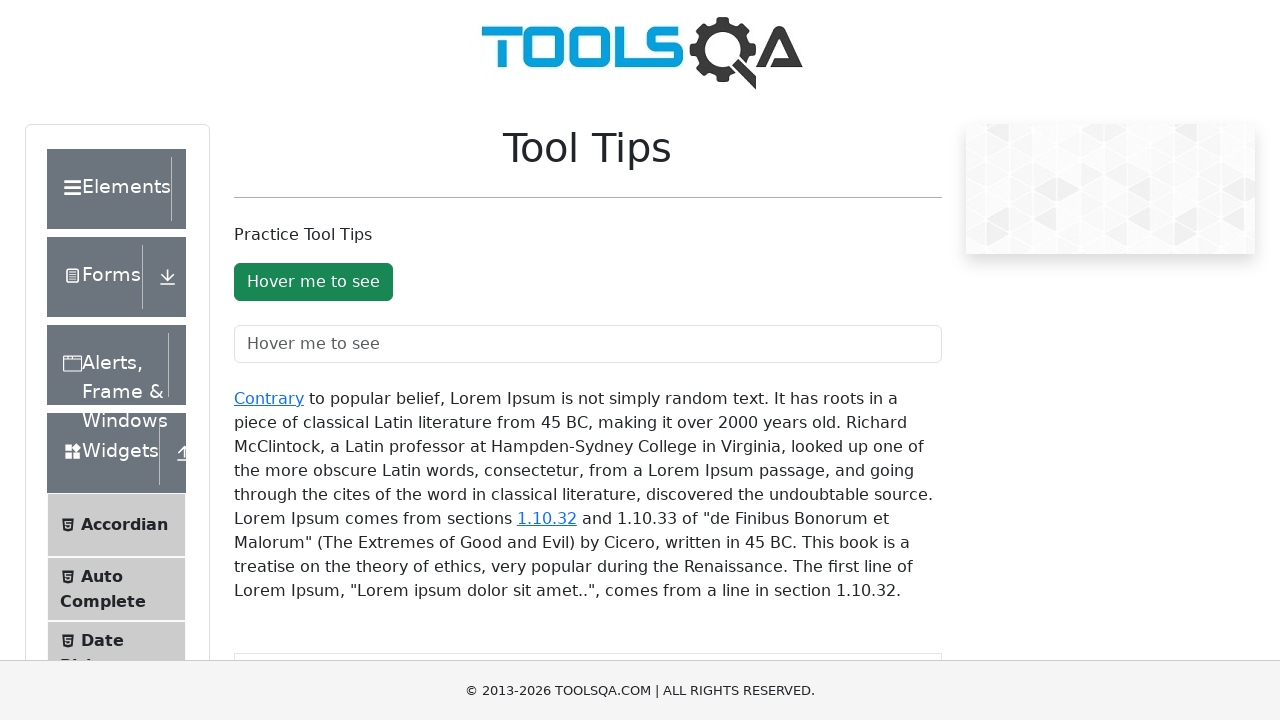